Tests checkbox functionality by navigating to checkboxes page, selecting and deselecting checkboxes

Starting URL: http://the-internet.herokuapp.com/

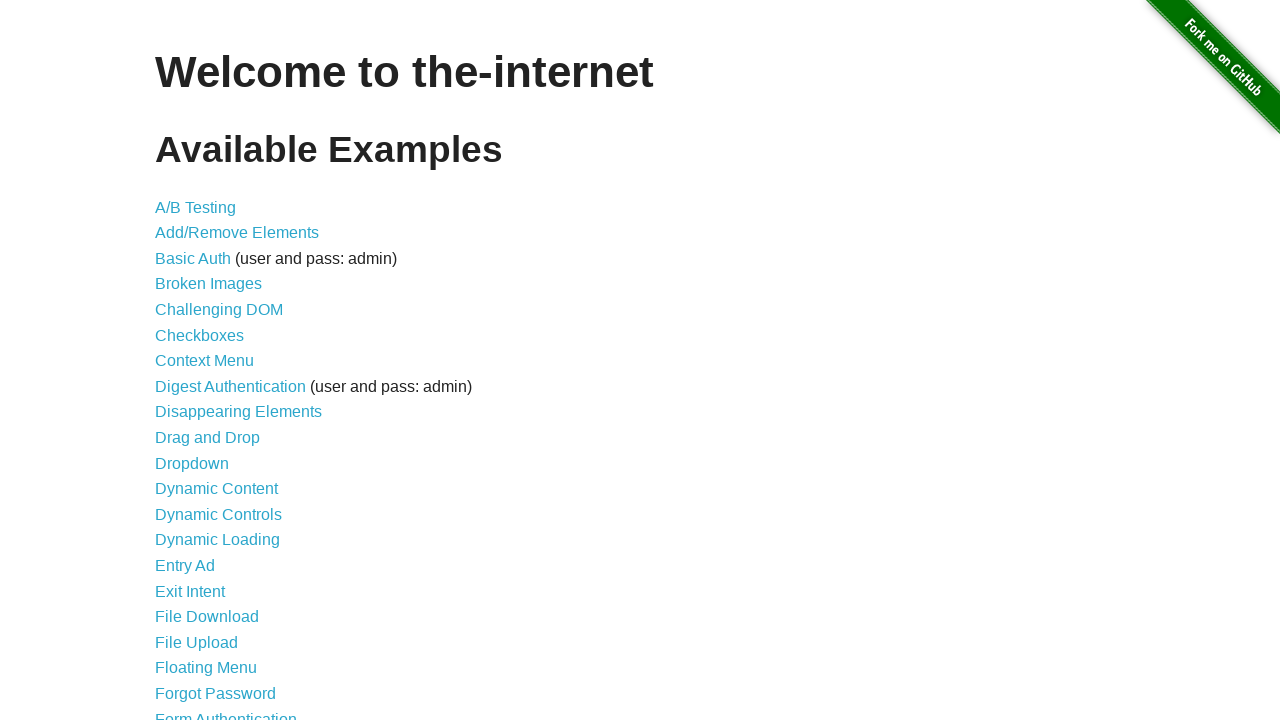

Clicked on Checkboxes link to navigate to checkboxes page at (200, 335) on xpath=//a[text()='Checkboxes']
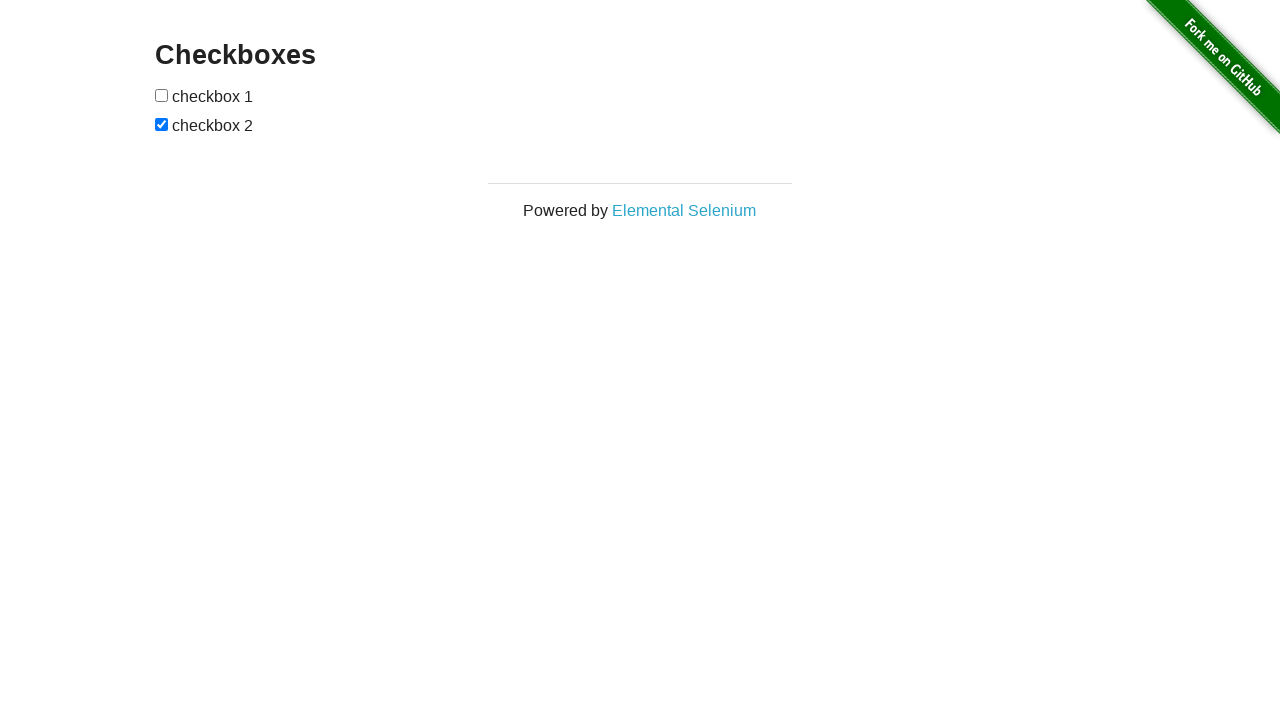

Retrieved all checkbox elements from the page
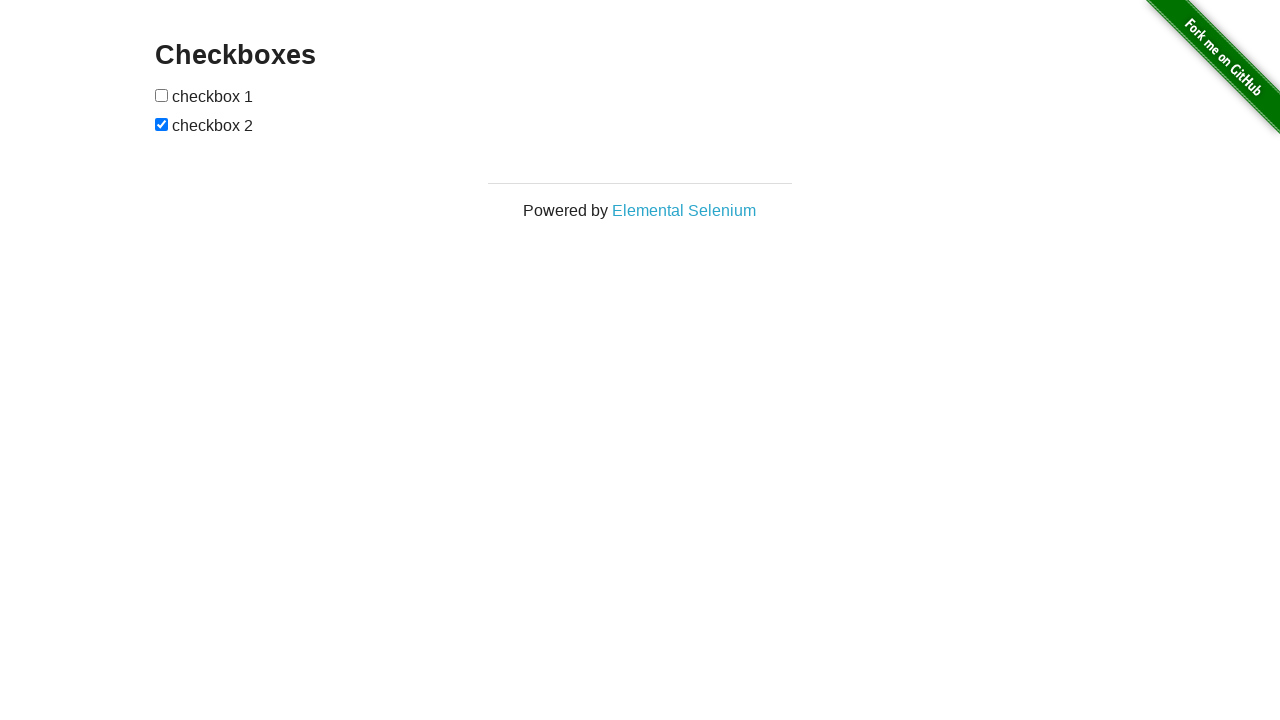

Clicked an unselected checkbox to select it at (162, 95) on xpath=//input[@type='checkbox'] >> nth=0
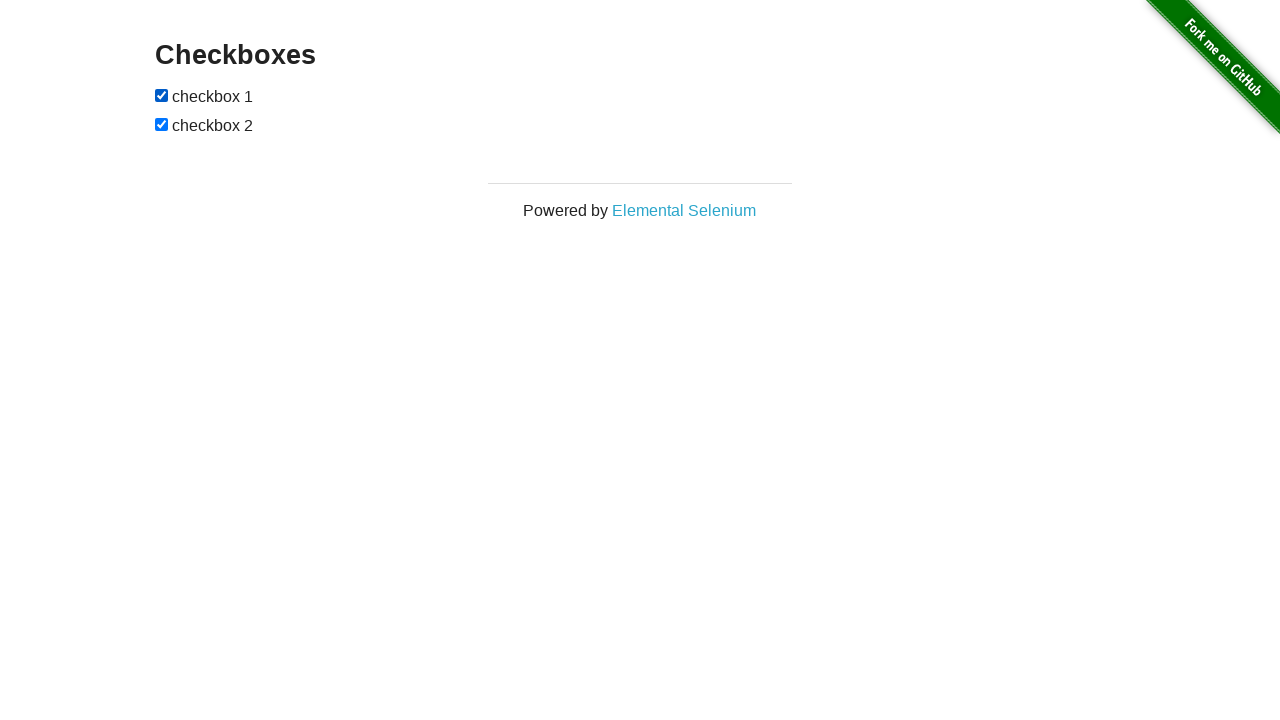

Clicked a selected checkbox to deselect it at (162, 95) on xpath=//input[@type='checkbox'] >> nth=0
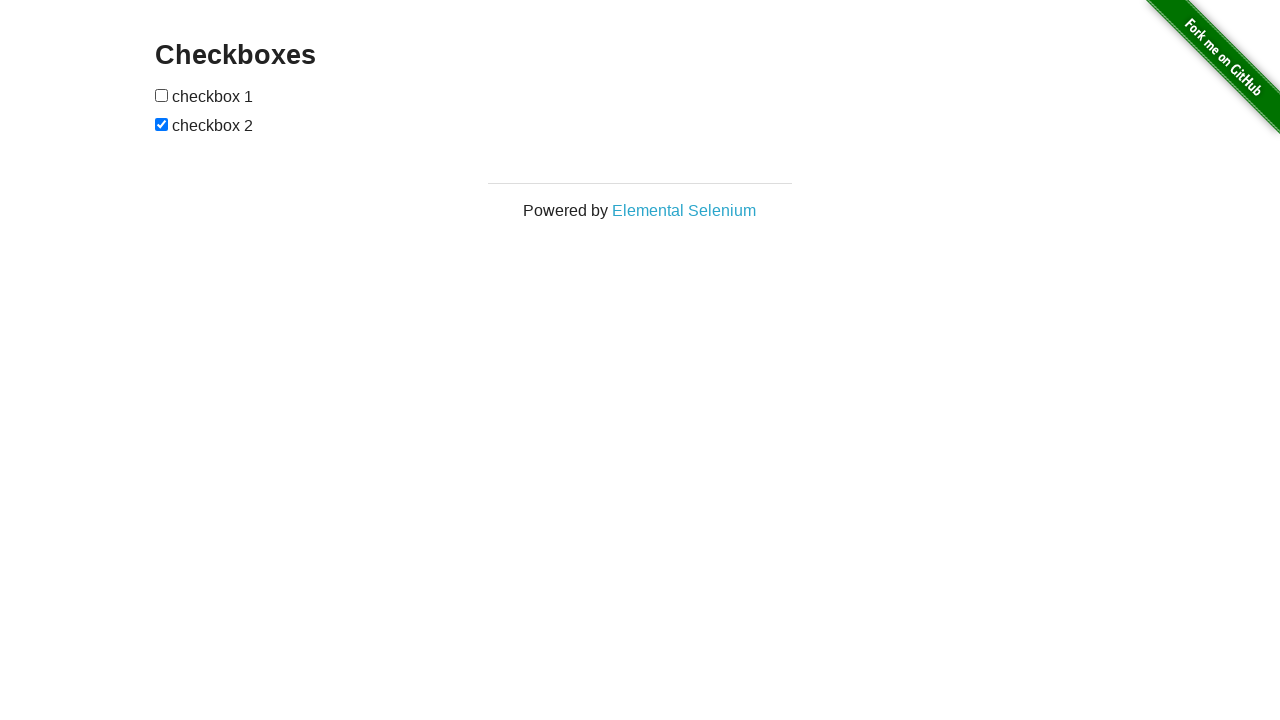

Clicked a selected checkbox to deselect it at (162, 124) on xpath=//input[@type='checkbox'] >> nth=1
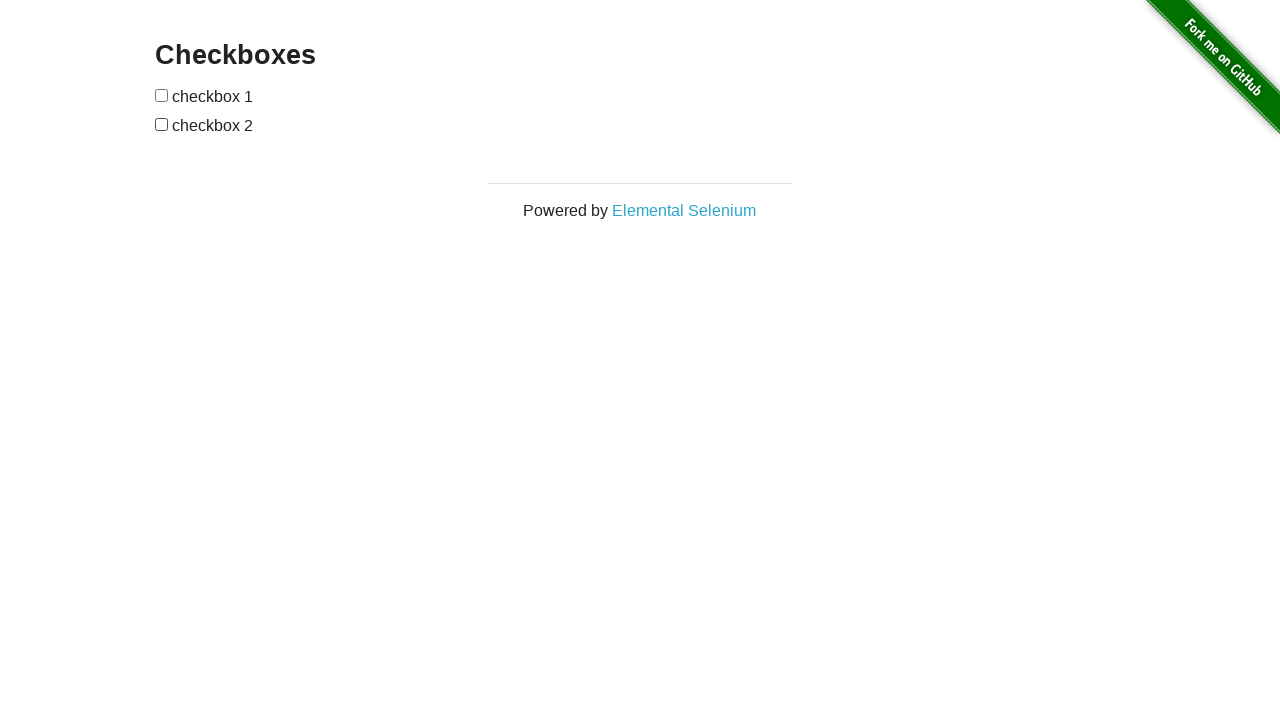

Clicked first checkbox to select it at (162, 95) on xpath=//input[@type='checkbox'][1]
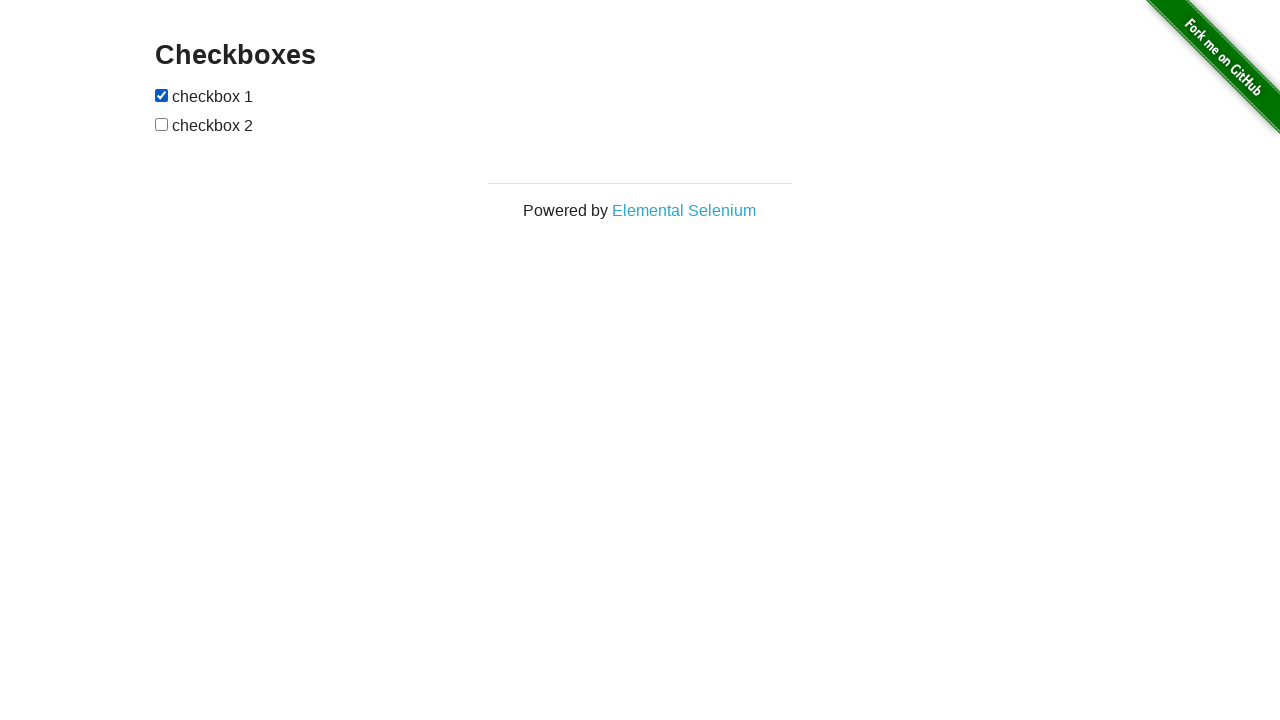

Clicked second checkbox to select it at (162, 124) on xpath=//input[@type='checkbox'][2]
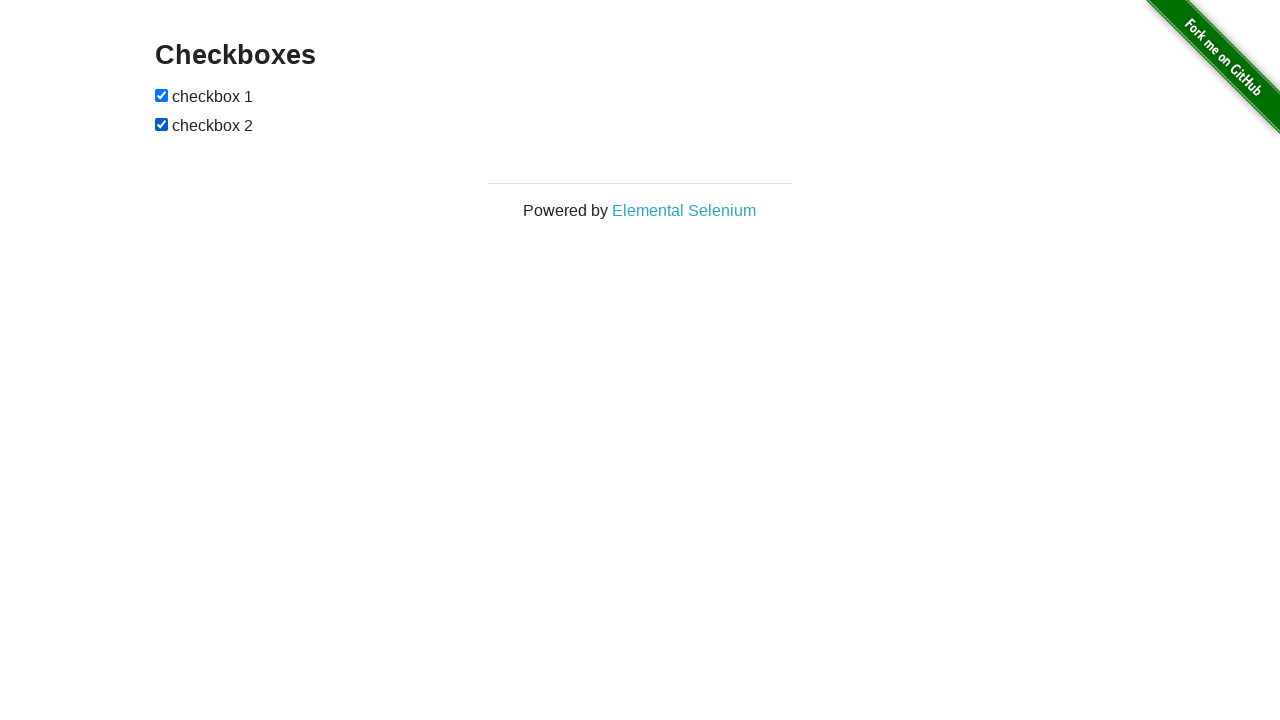

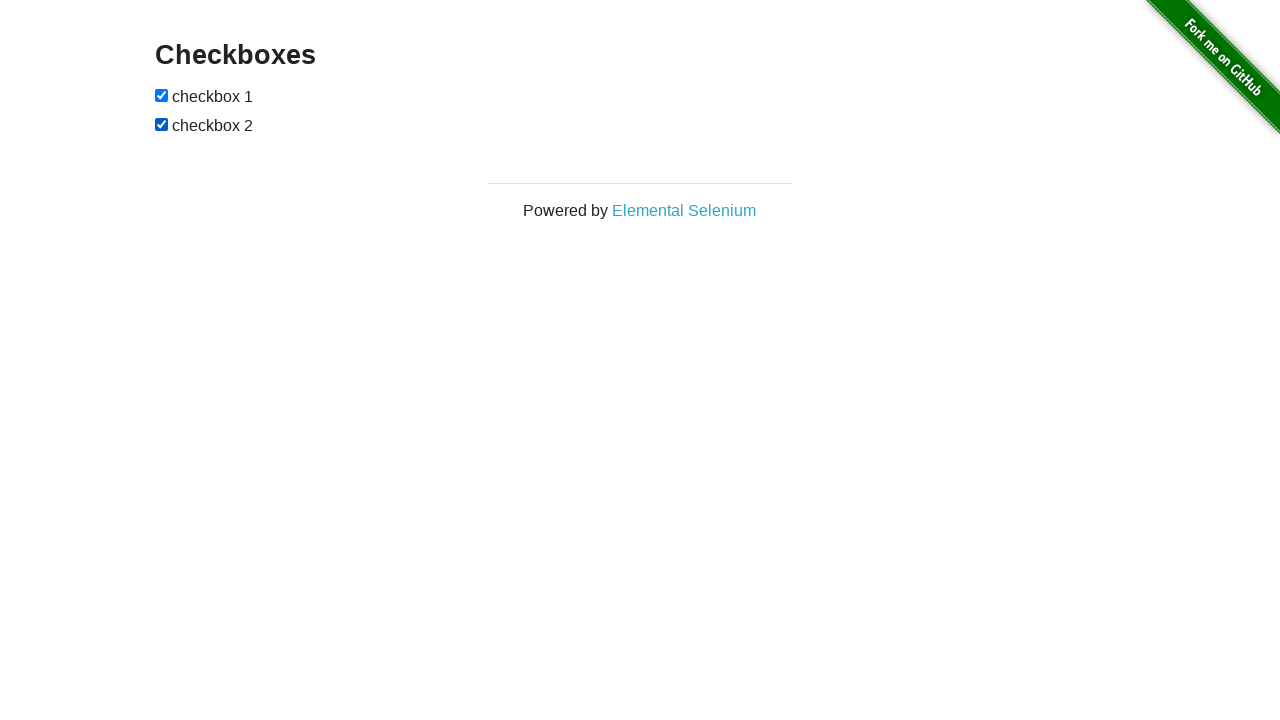